Tests handling of JavaScript confirmation dialogs by clicking a button that triggers a confirm dialog, dismissing it, and verifying the cancel message appears

Starting URL: https://practice.cydeo.com/javascript_alerts

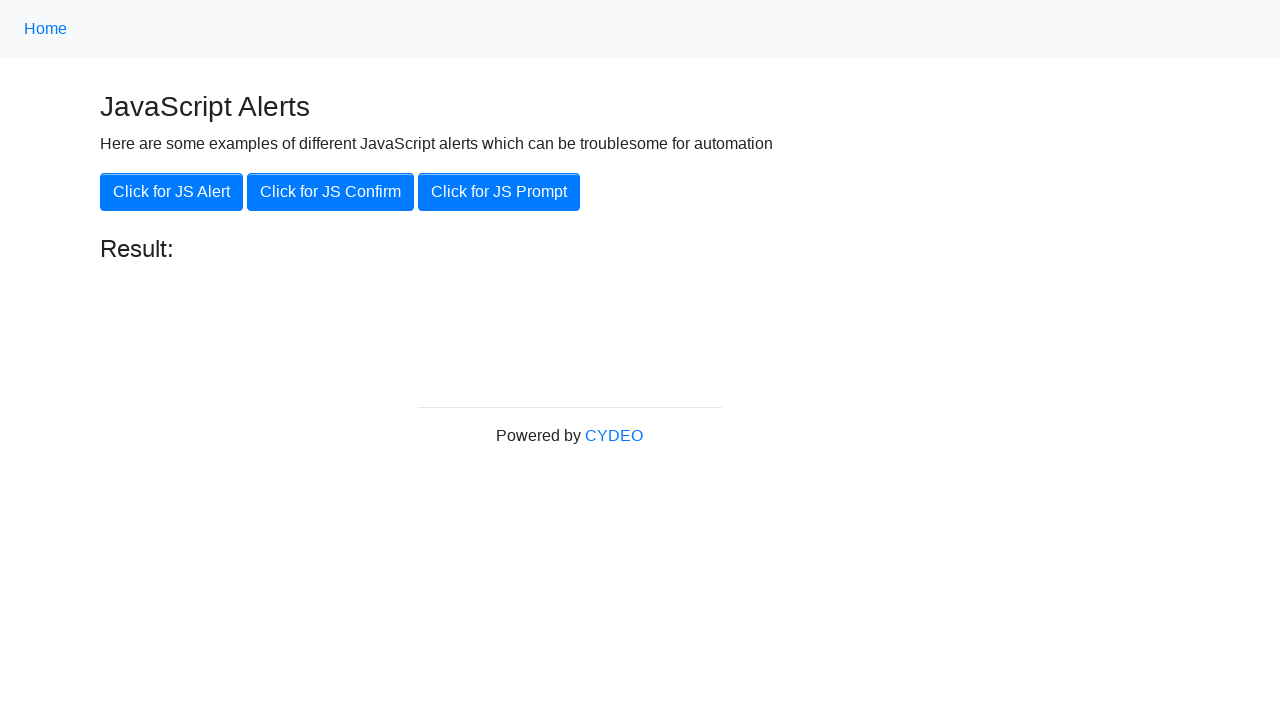

Set up dialog handler to dismiss confirmation dialogs
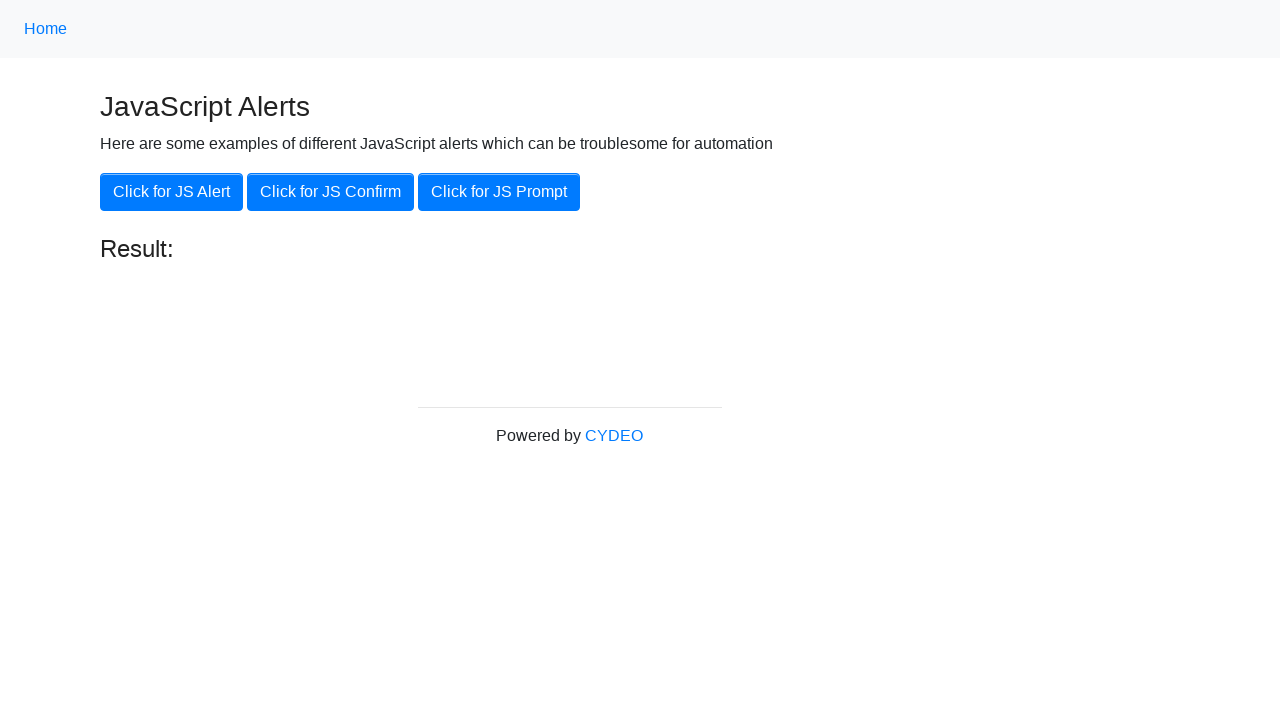

Clicked button to trigger JS confirmation dialog at (330, 192) on button[onclick='jsConfirm()']
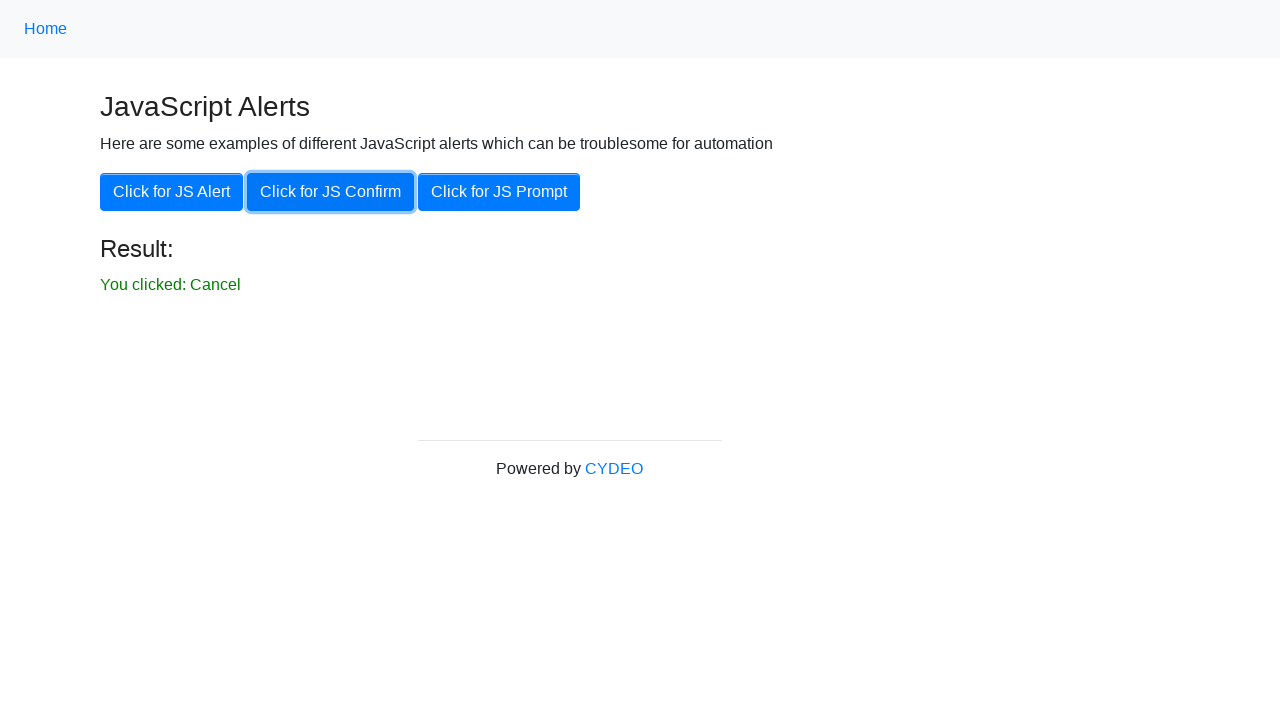

Verified cancel message appeared after dismissing confirmation dialog
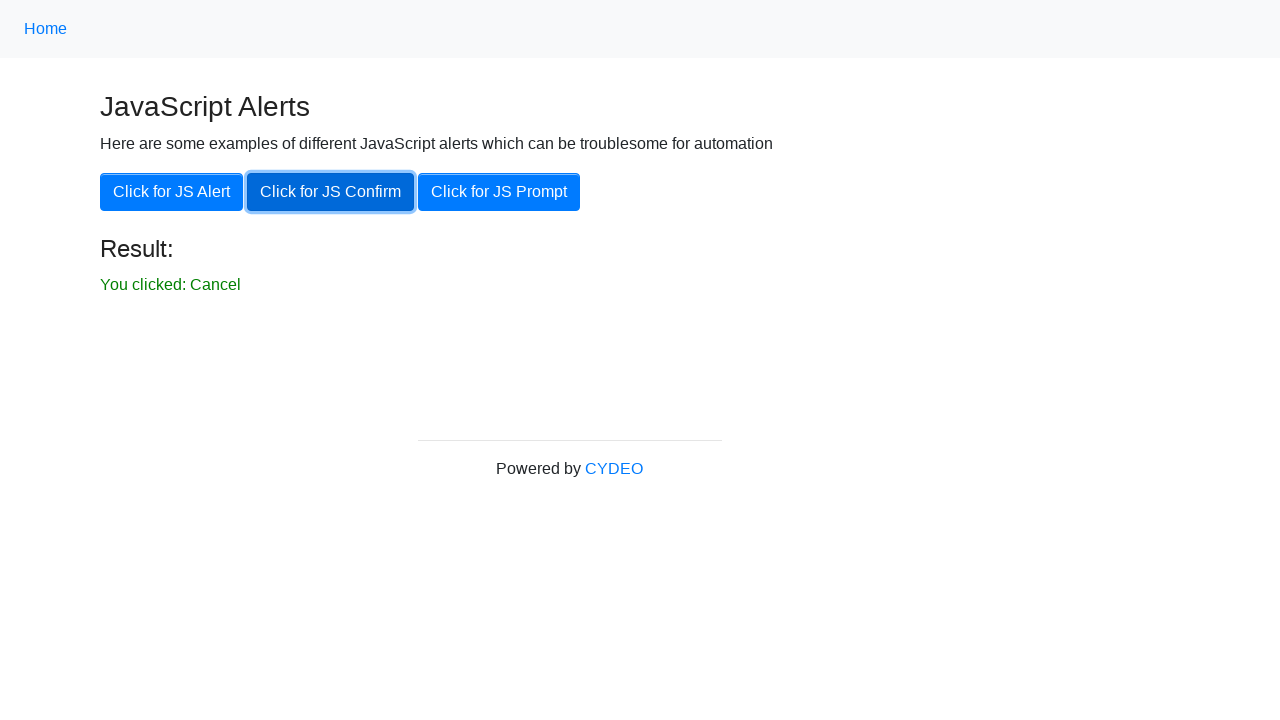

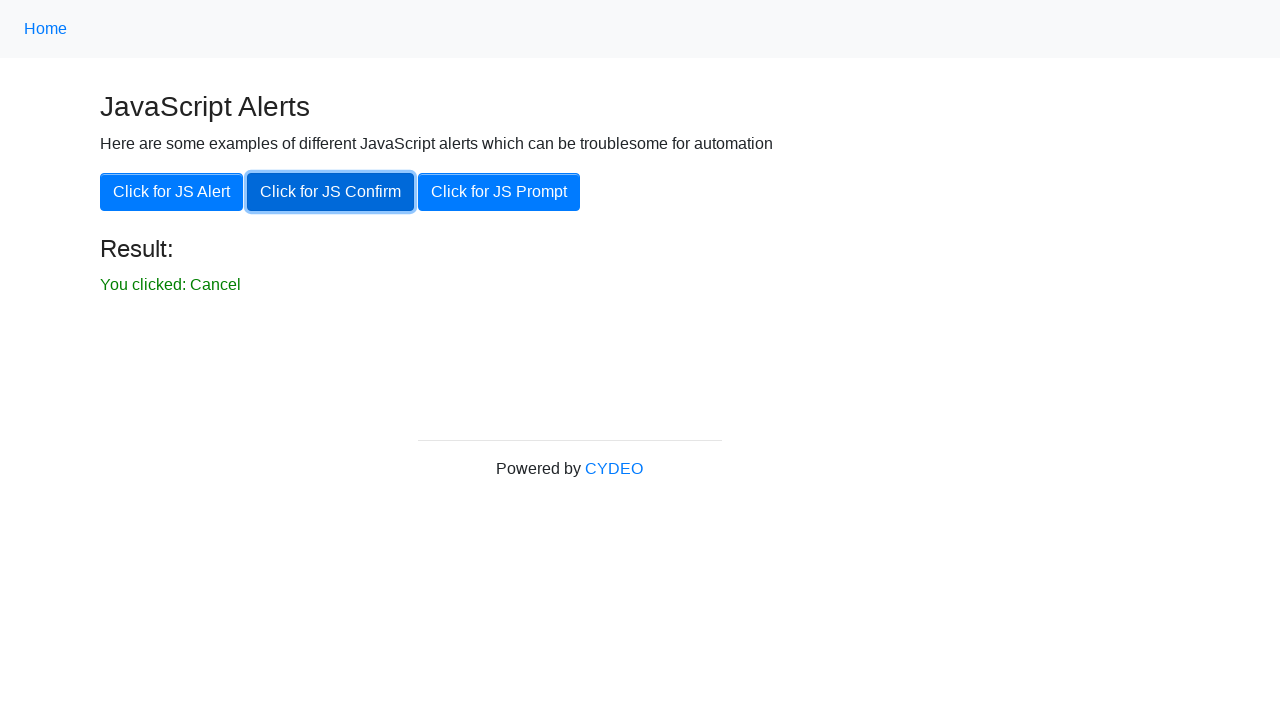